Tests JavaScript prompt popup handling by clicking a button to trigger a prompt, entering text, accepting it, and verifying the result message

Starting URL: https://the-internet.herokuapp.com/javascript_alerts

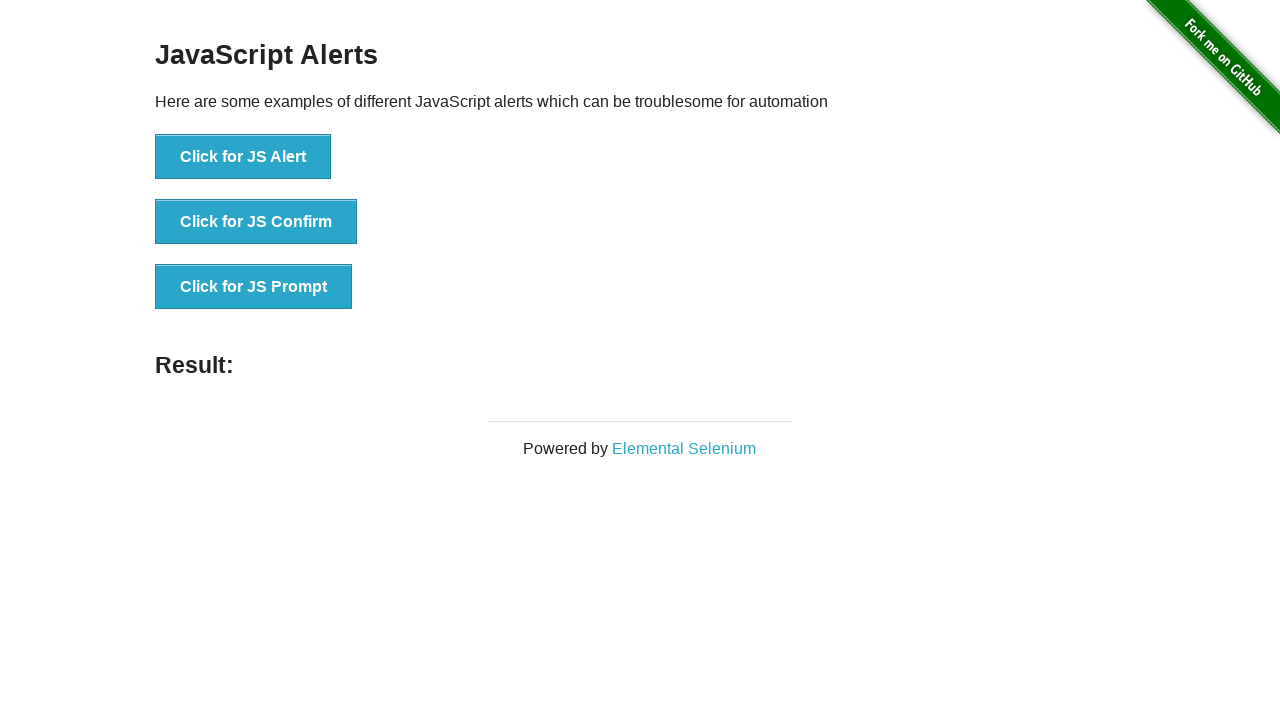

Clicked button to trigger JavaScript prompt at (254, 287) on xpath=//button[@onClick='jsPrompt()']
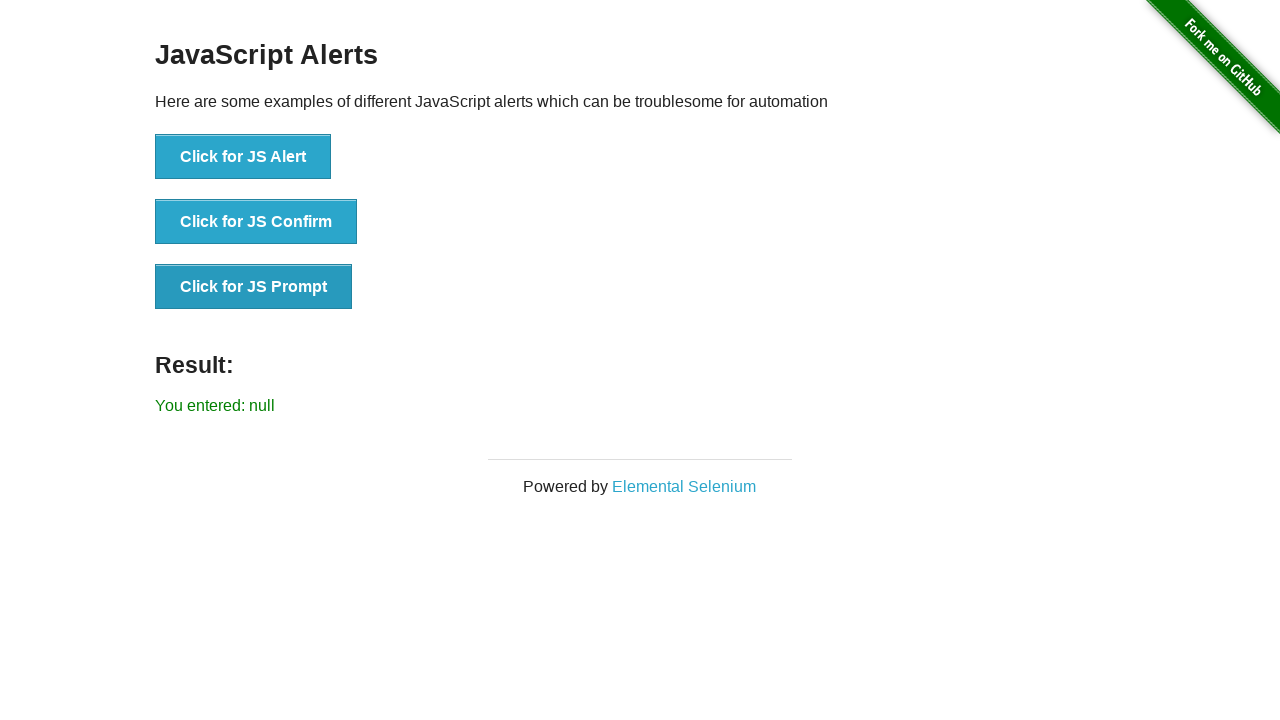

Set up dialog handler to accept prompt with 'selenium'
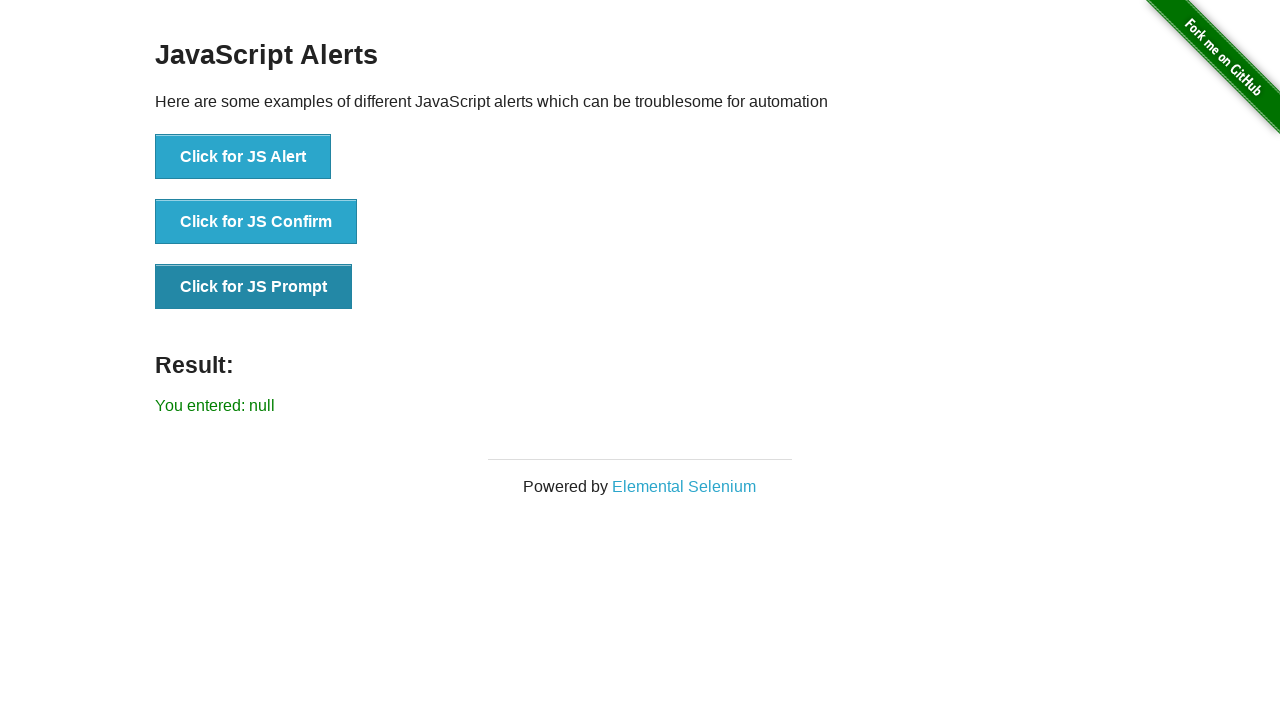

Clicked button again to trigger prompt dialog with handler active at (254, 287) on xpath=//button[@onClick='jsPrompt()']
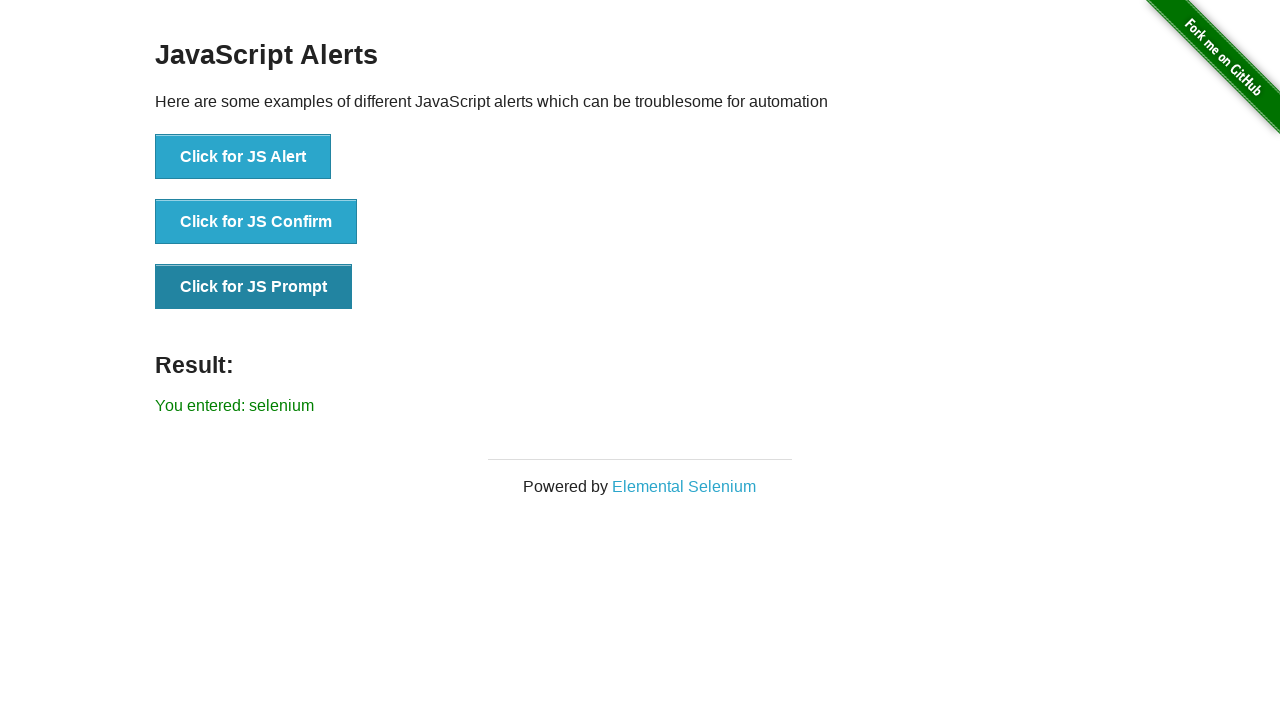

Result message element loaded after accepting prompt
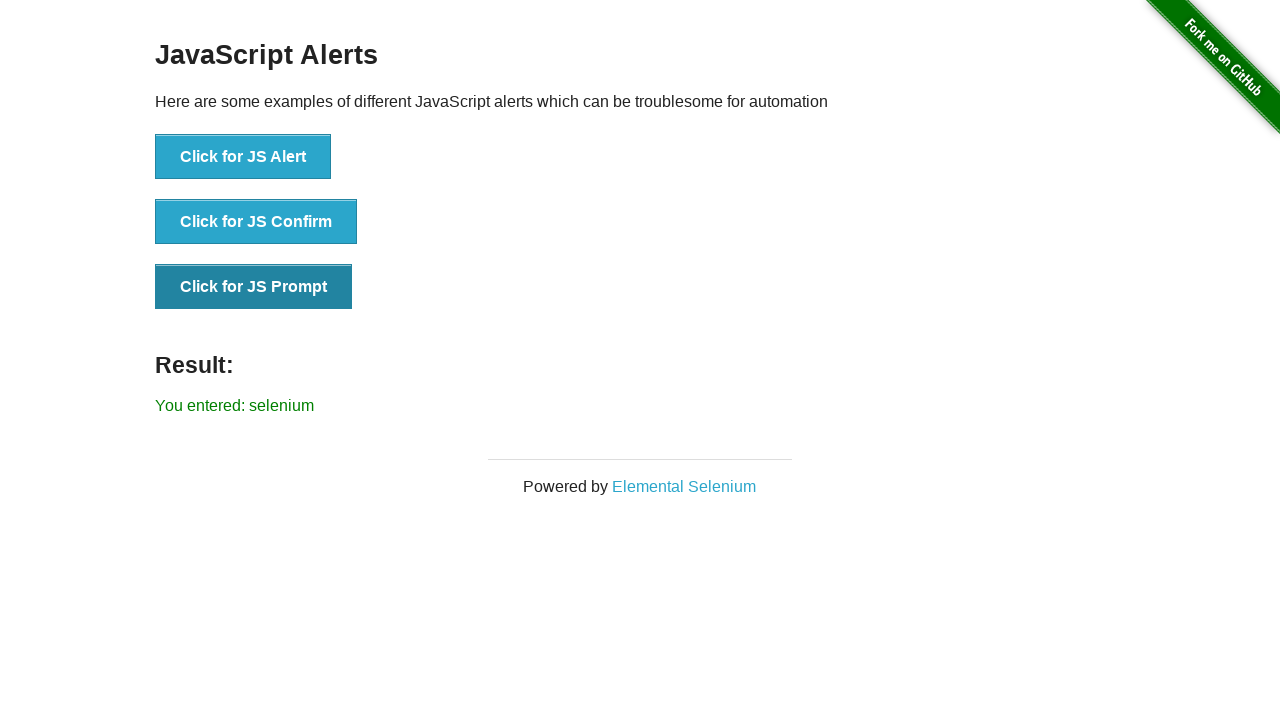

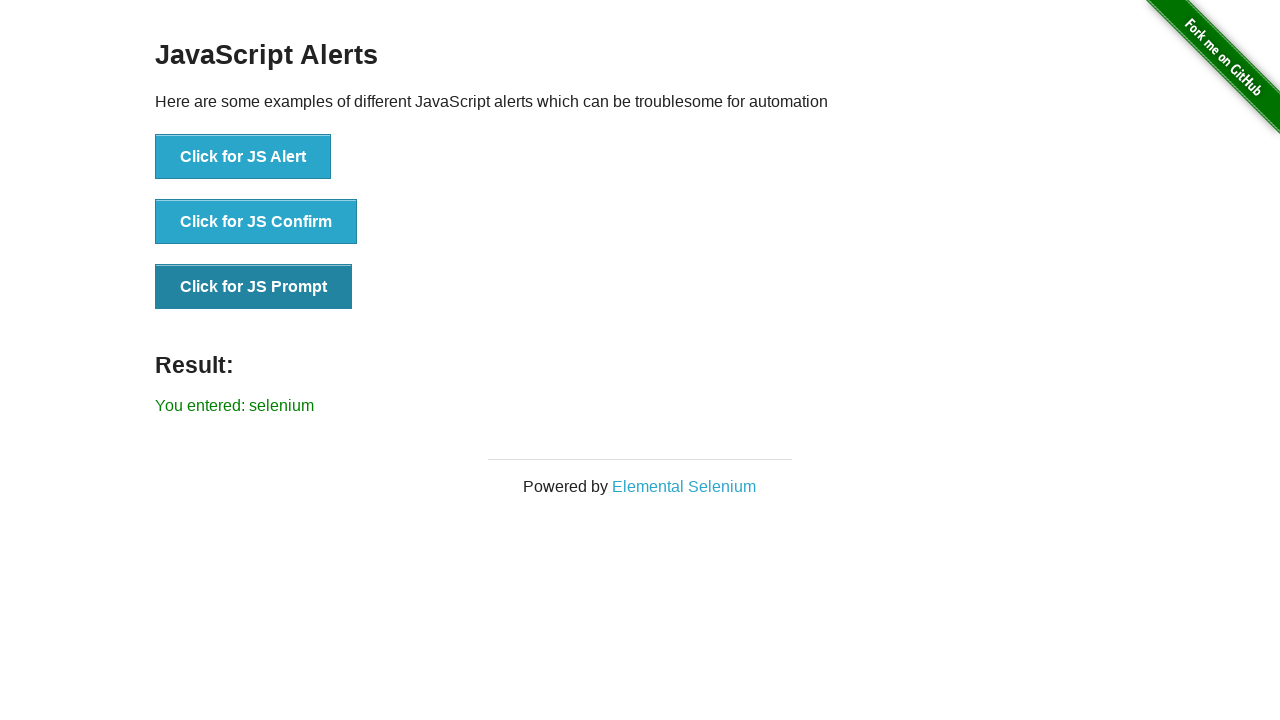